Tests JavaScript confirm dialog by clicking the second button, dismissing the alert, and verifying the result message

Starting URL: https://the-internet.herokuapp.com/javascript_alerts

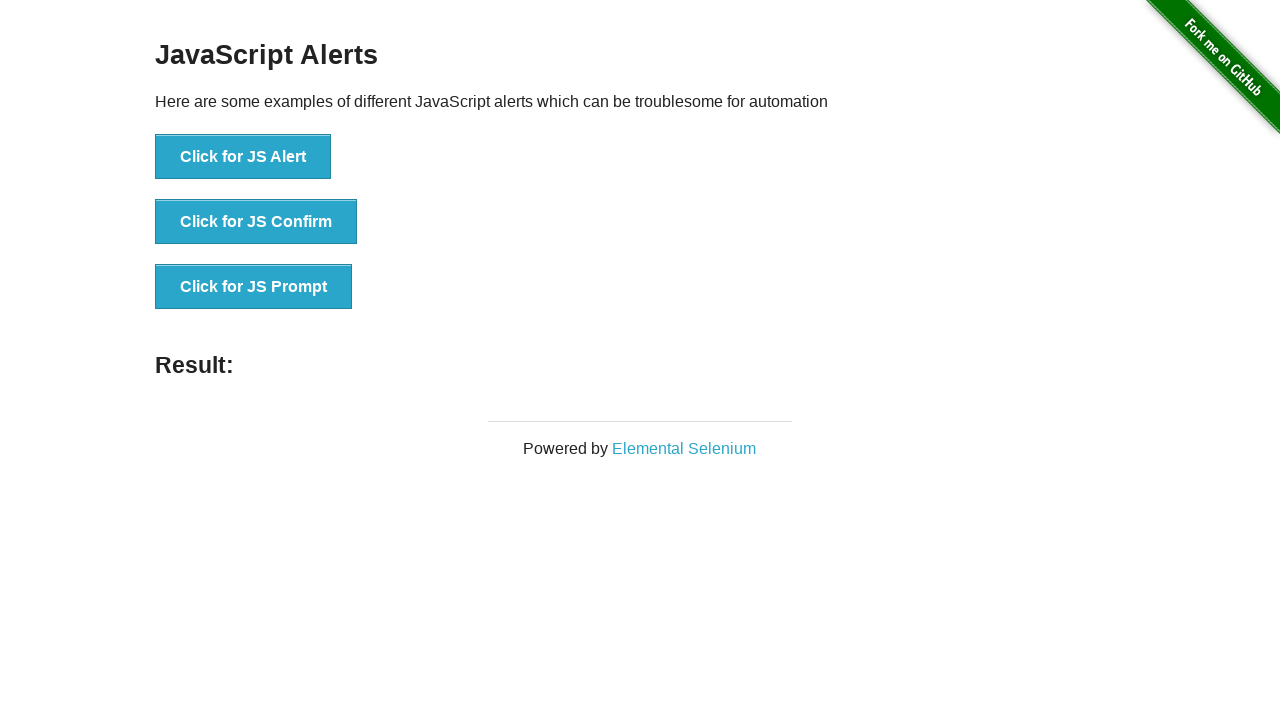

Clicked button to trigger JavaScript confirm dialog at (256, 222) on button[onclick='jsConfirm()']
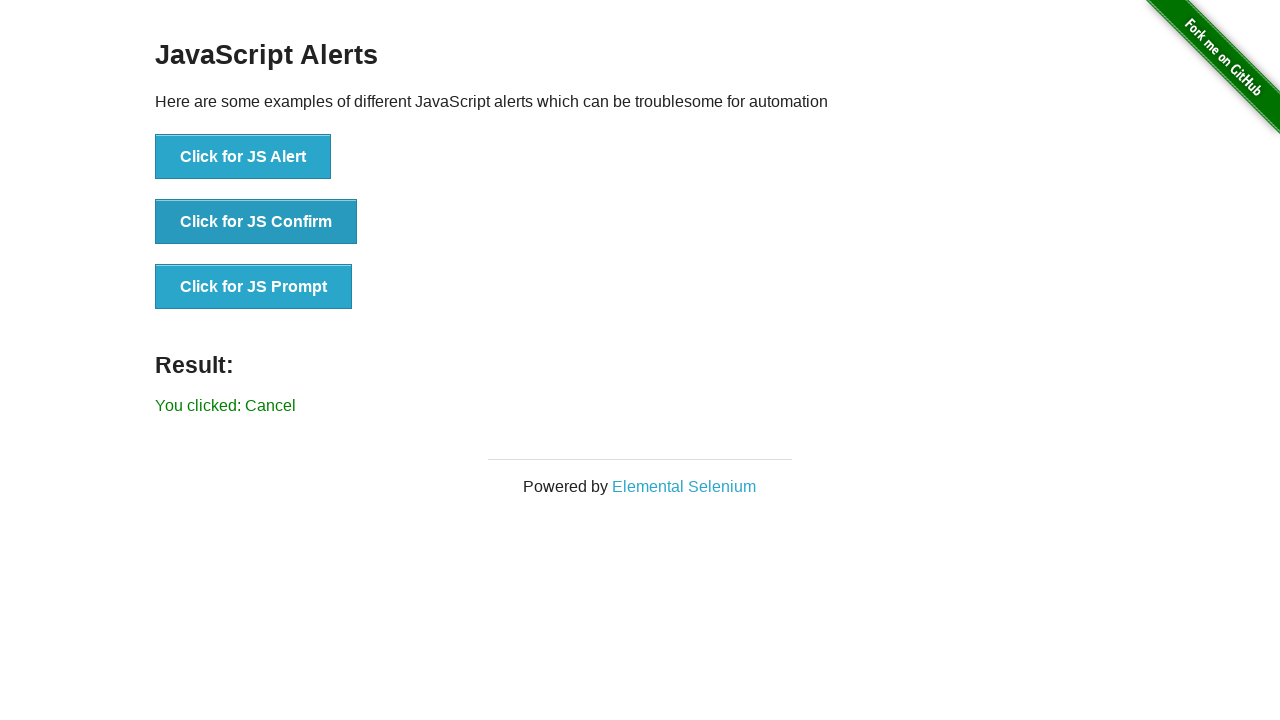

Set up dialog handler to dismiss the confirm alert
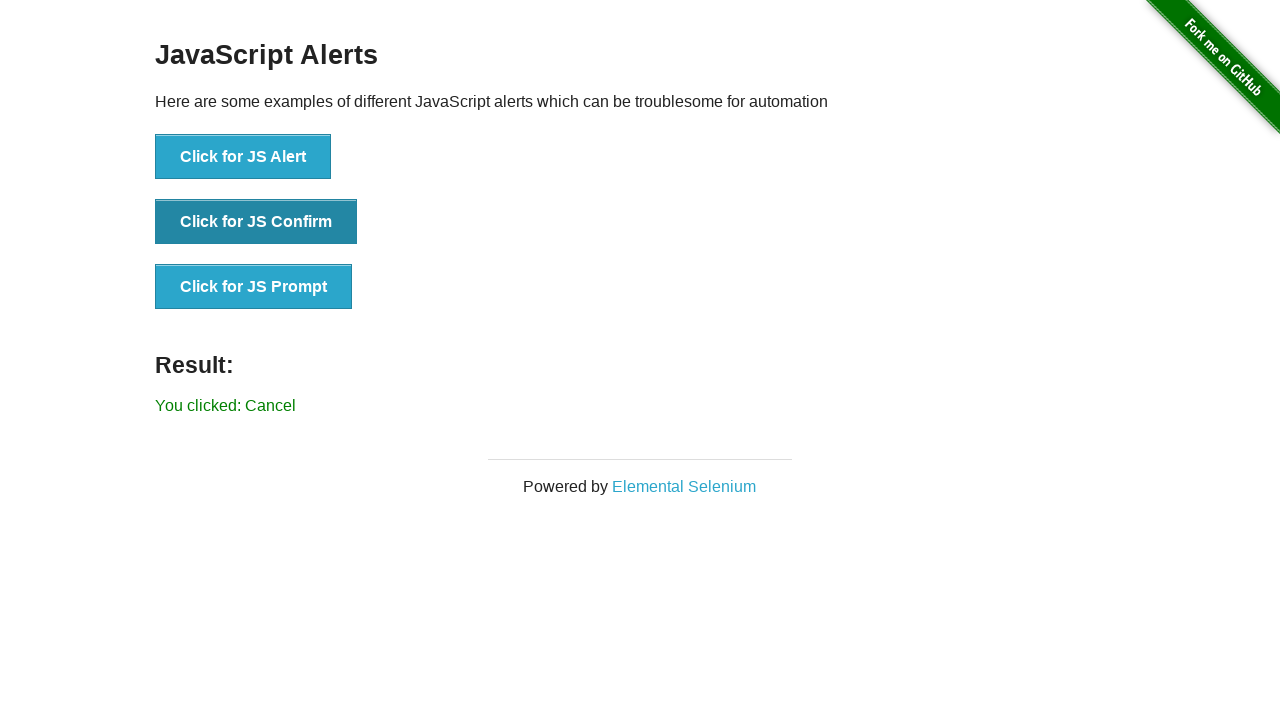

Retrieved result message text
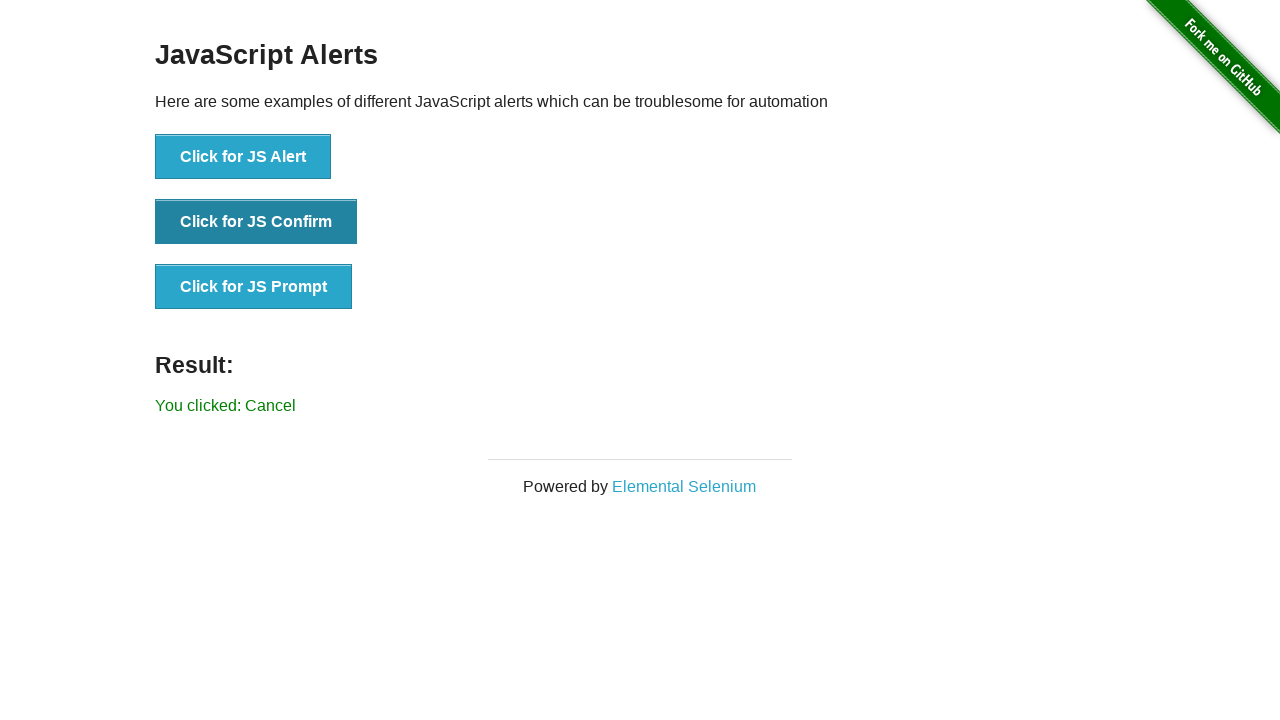

Verified result message does not contain 'successfuly'
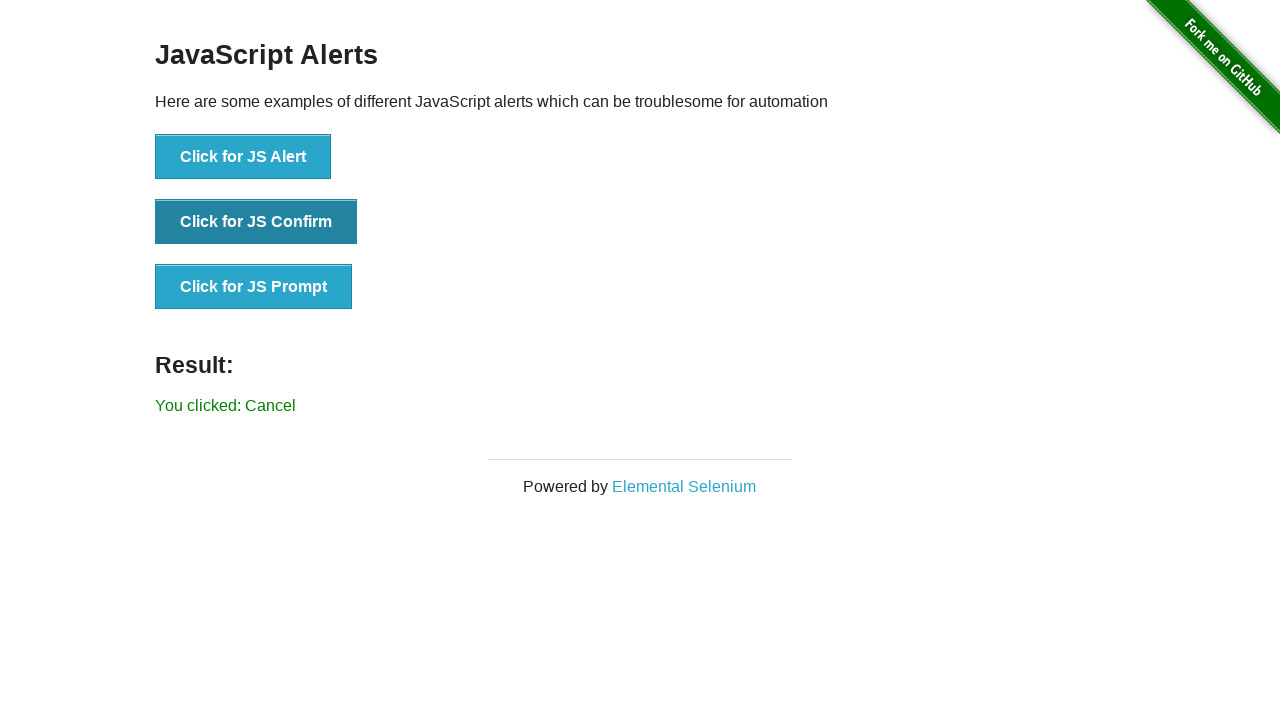

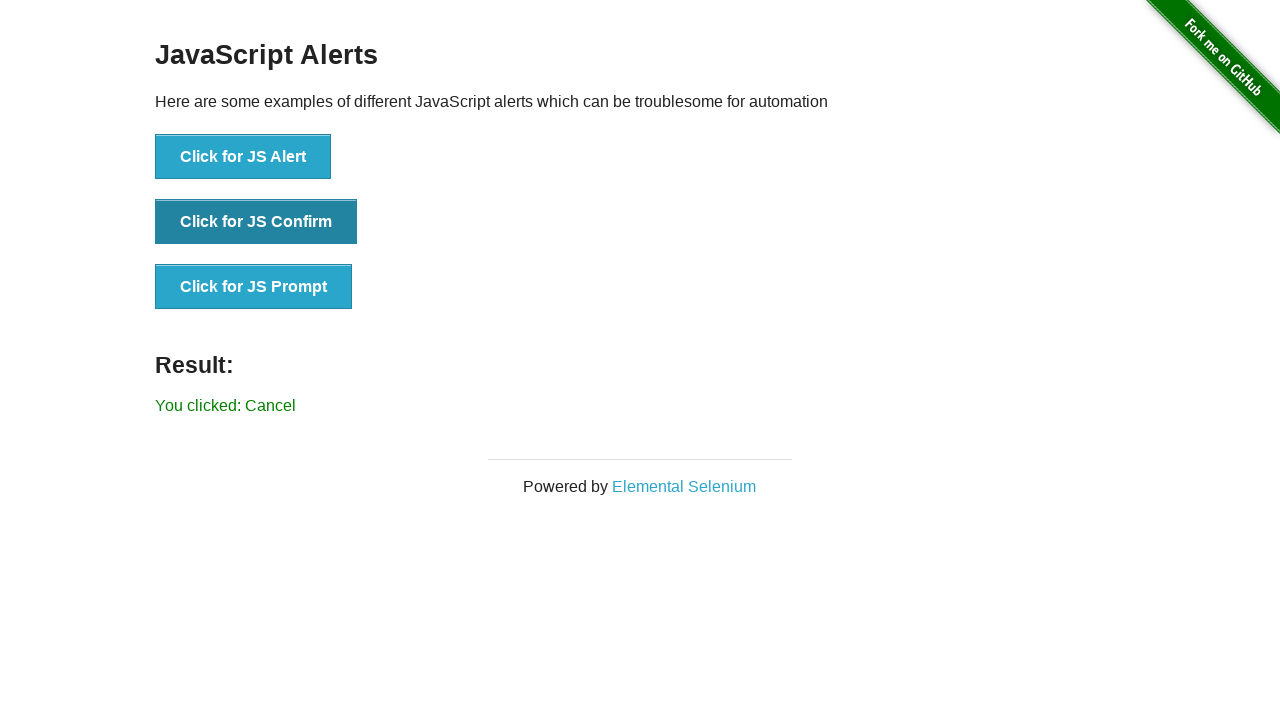